Tests autocomplete functionality by typing partial text, waiting for suggestions, and selecting a specific option from the list

Starting URL: https://rahulshettyacademy.com/AutomationPractice/

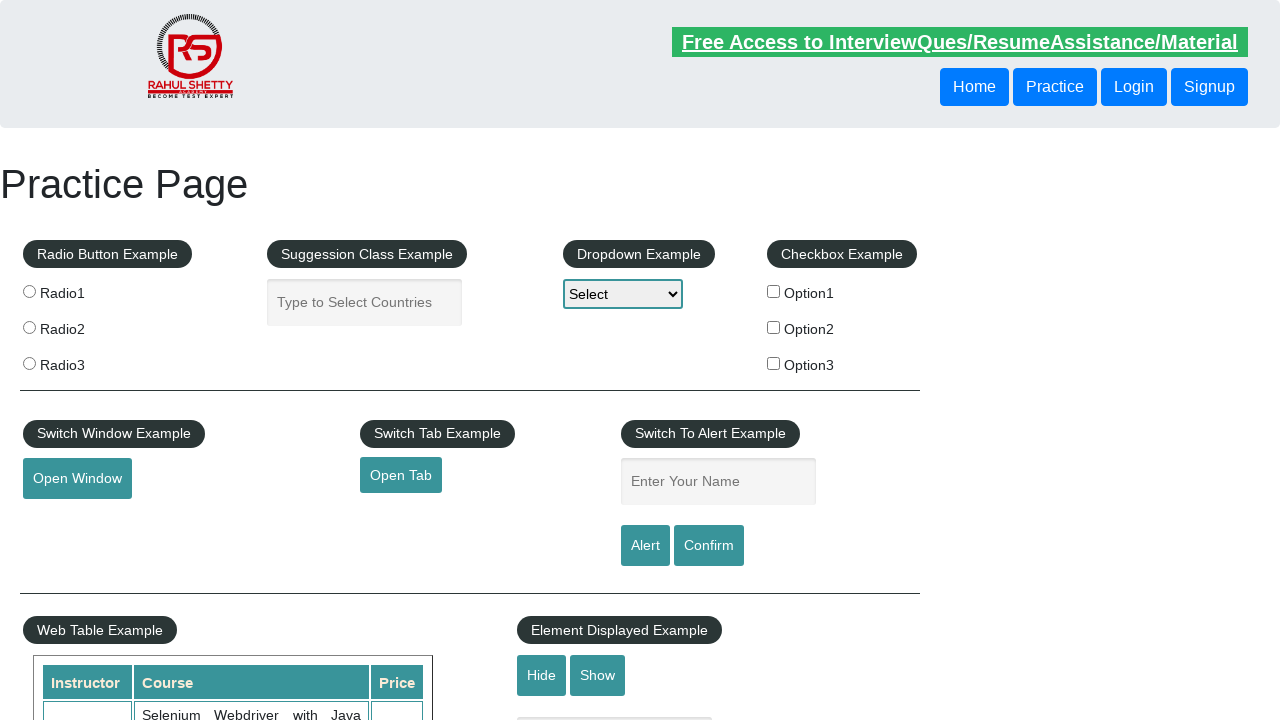

Navigated to AutomationPractice homepage
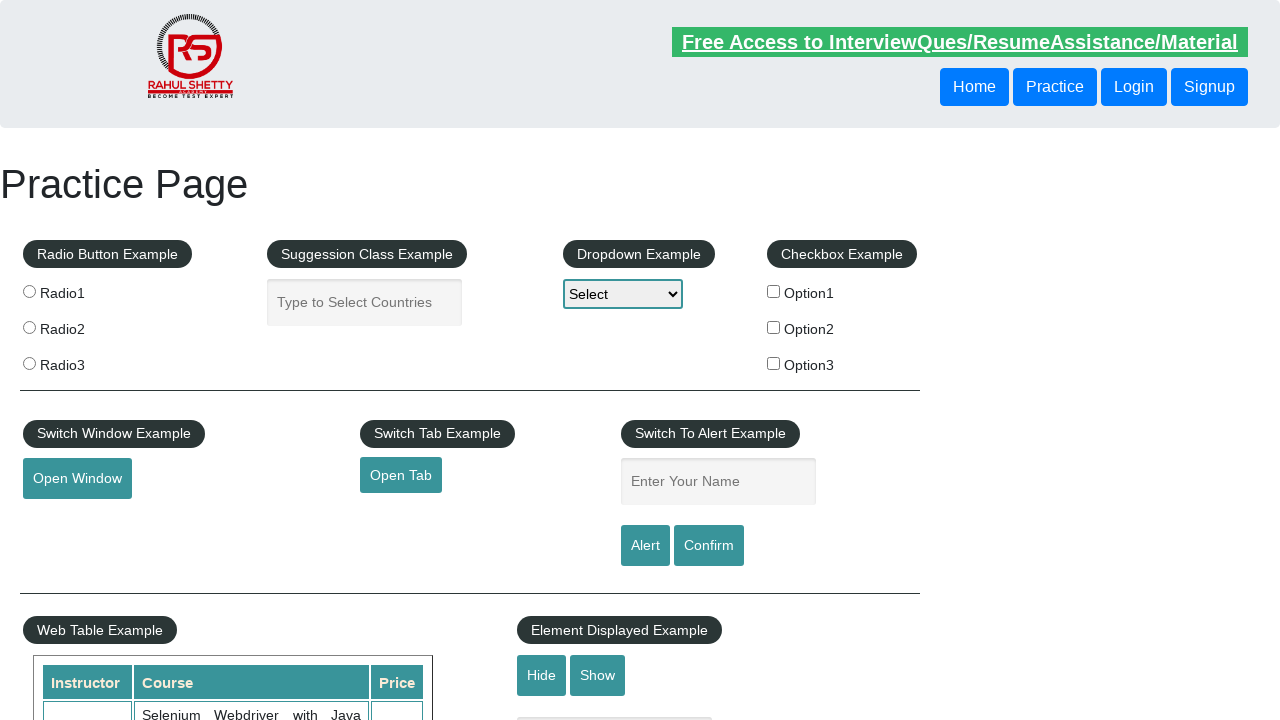

Typed 'New' in autocomplete field on #autocomplete
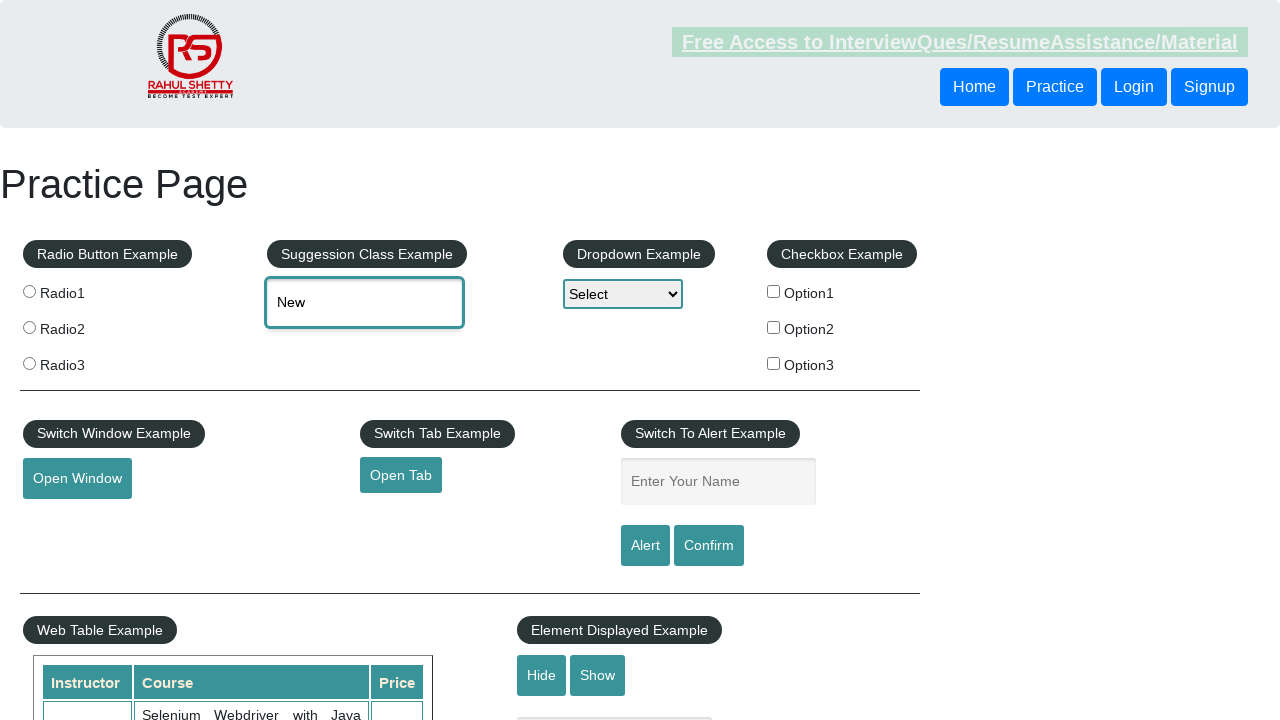

Autocomplete suggestions appeared
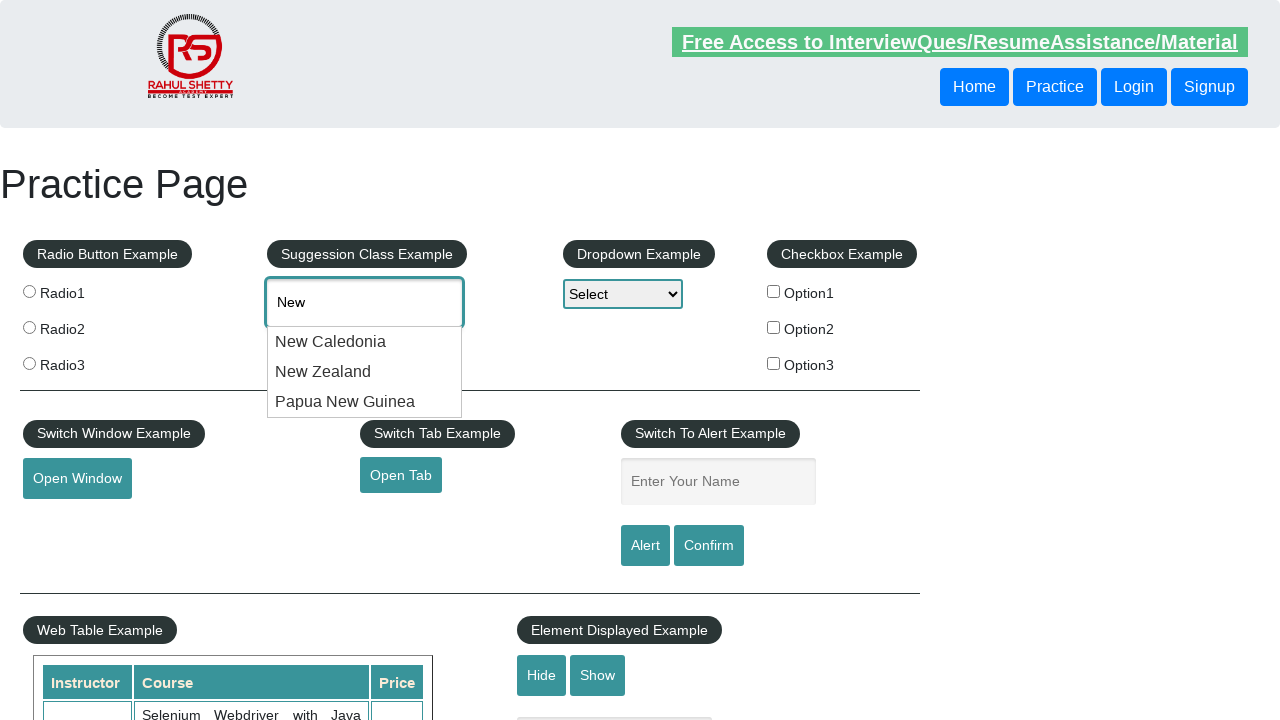

Retrieved all autocomplete suggestions (total: 3)
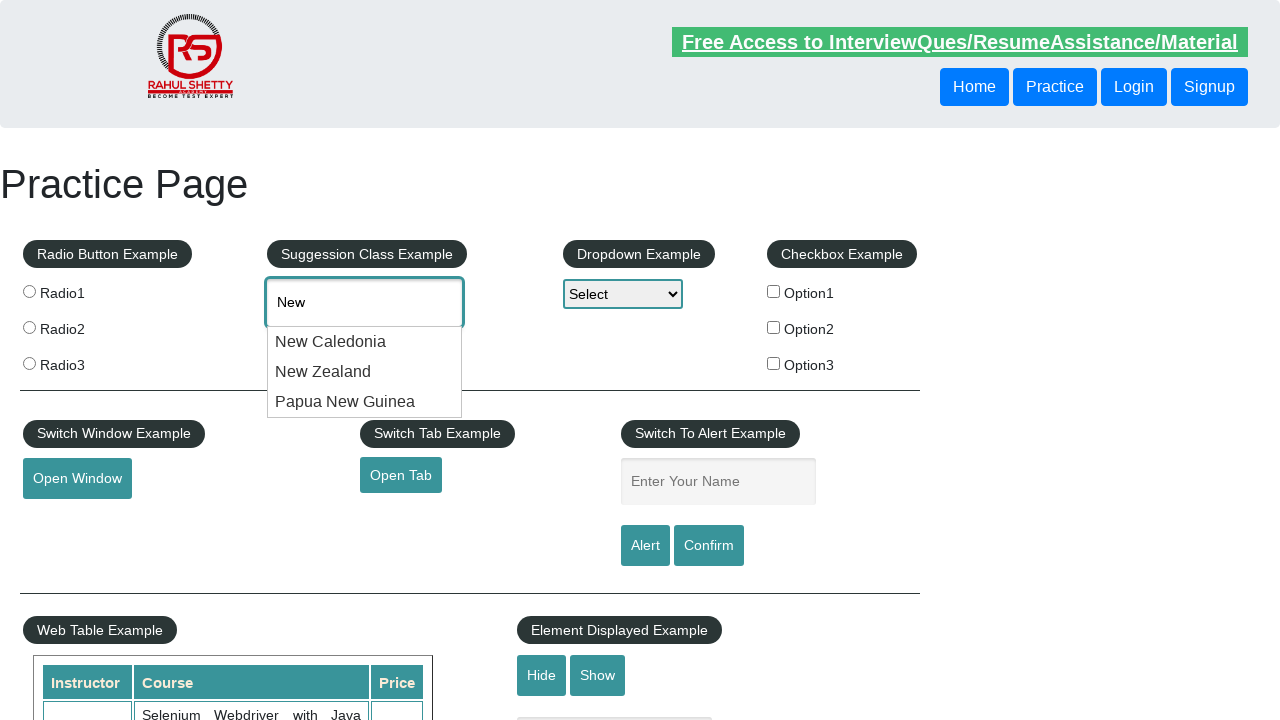

Selected 'New Zealand' from autocomplete suggestions at (365, 372) on .ui-menu-item >> nth=1
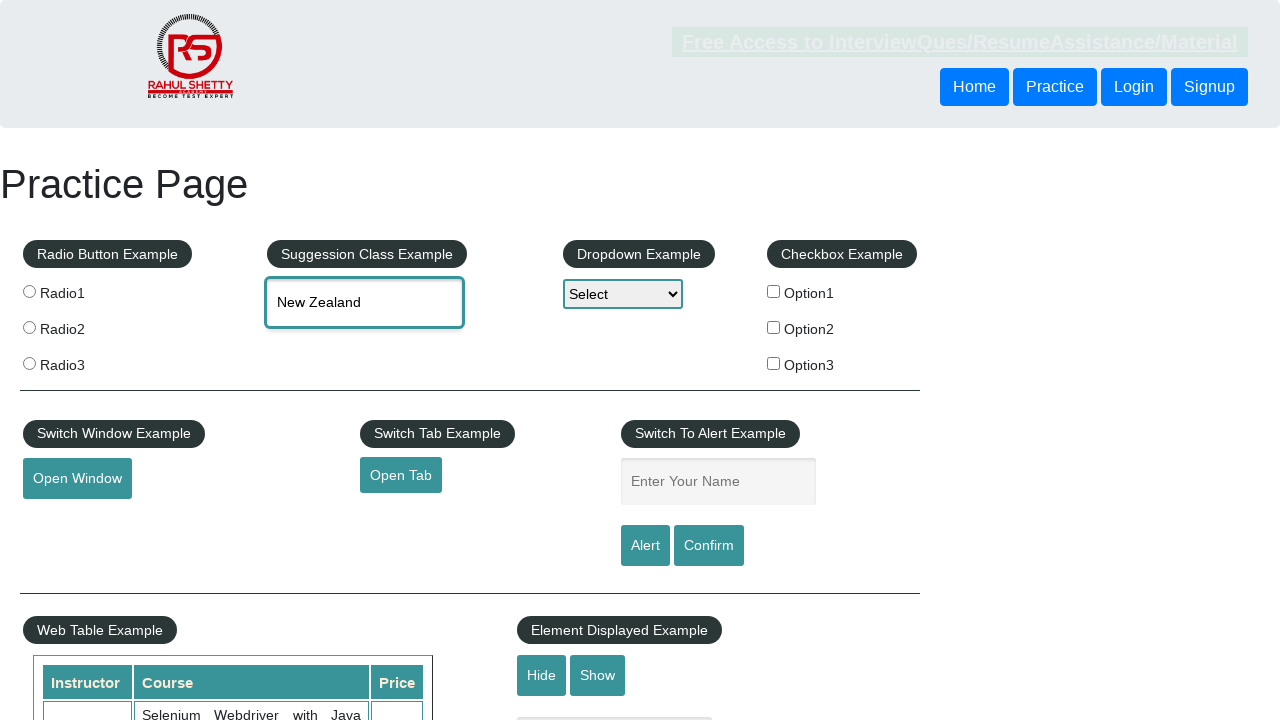

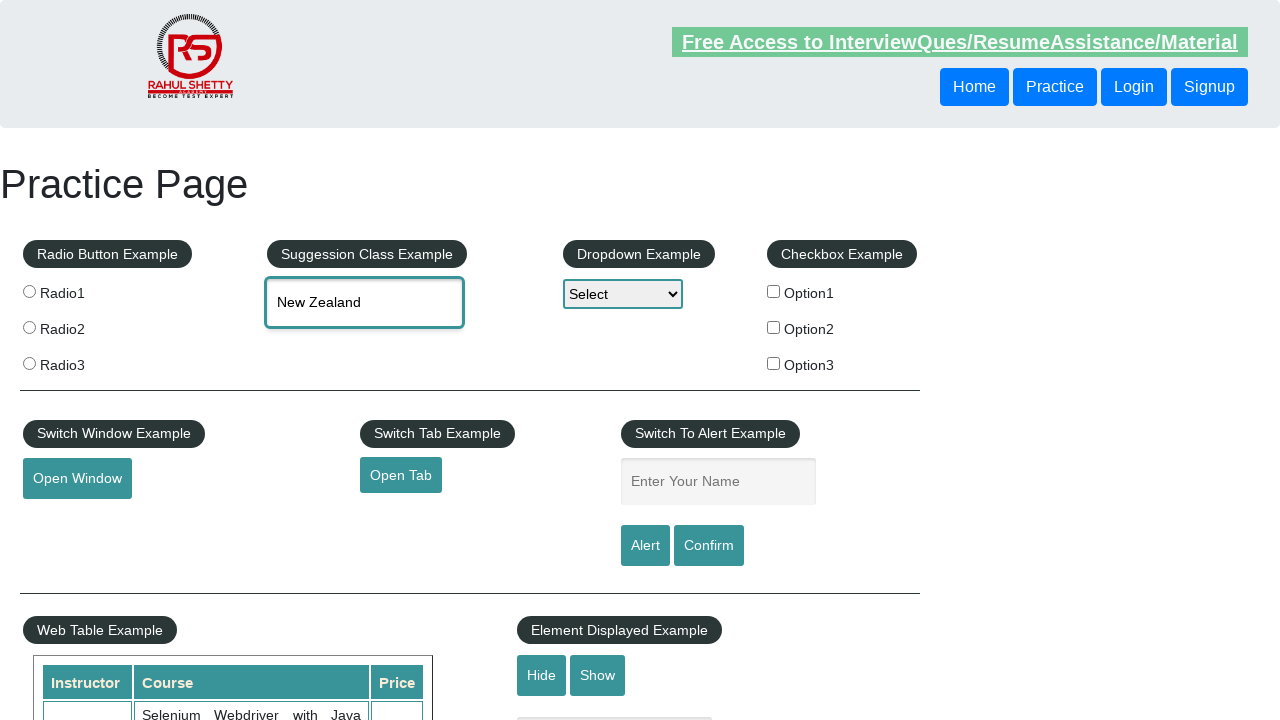